Tests various button interactions including clicking a button, checking if a button is disabled, and getting button location on a button testing page

Starting URL: https://www.leafground.com/button.xhtml

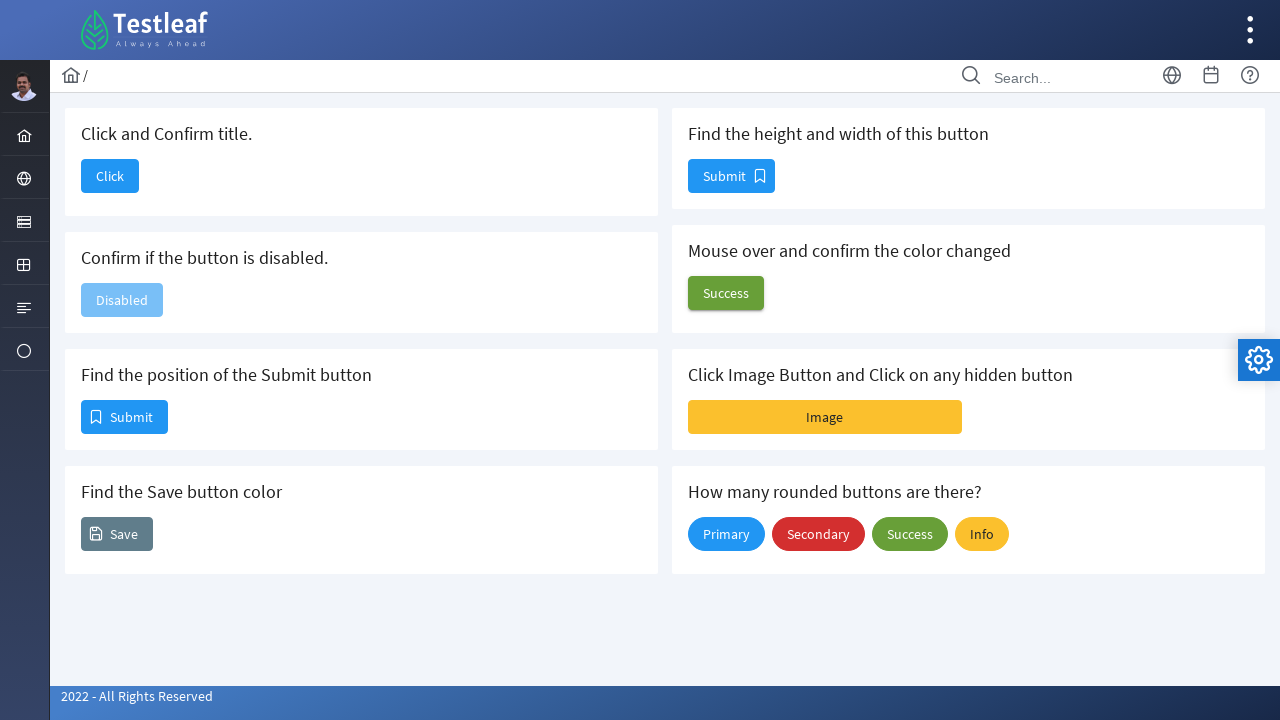

Clicked the first button to navigate to another page at (110, 176) on button.ui-button.ui-widget.ui-state-default.ui-corner-all.ui-button-text-only.mr
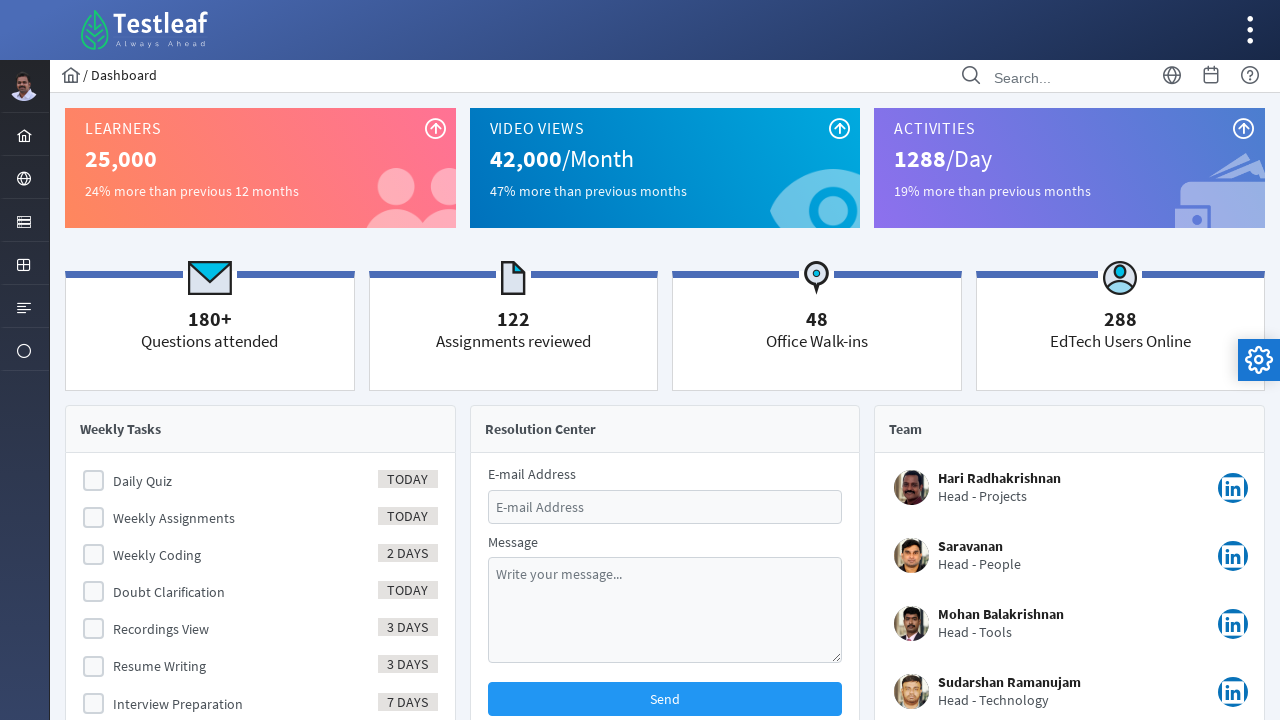

Retrieved page title: Dashboard
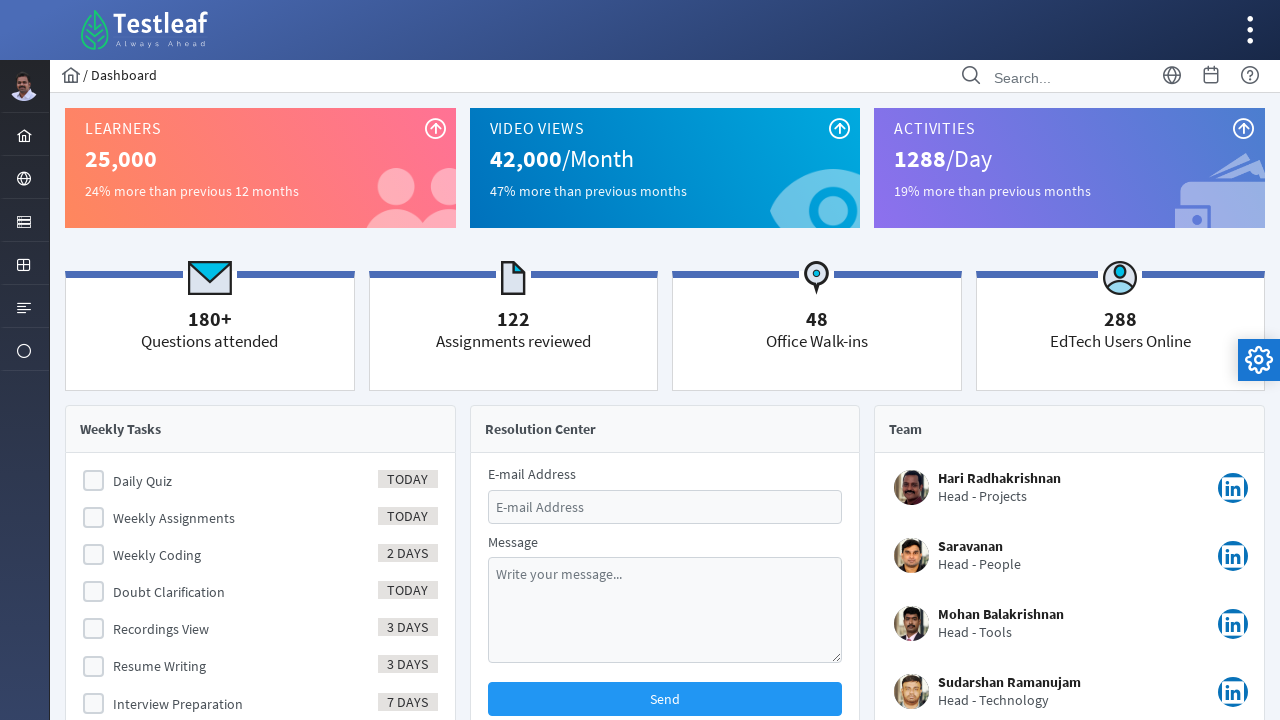

Navigated back to the button page
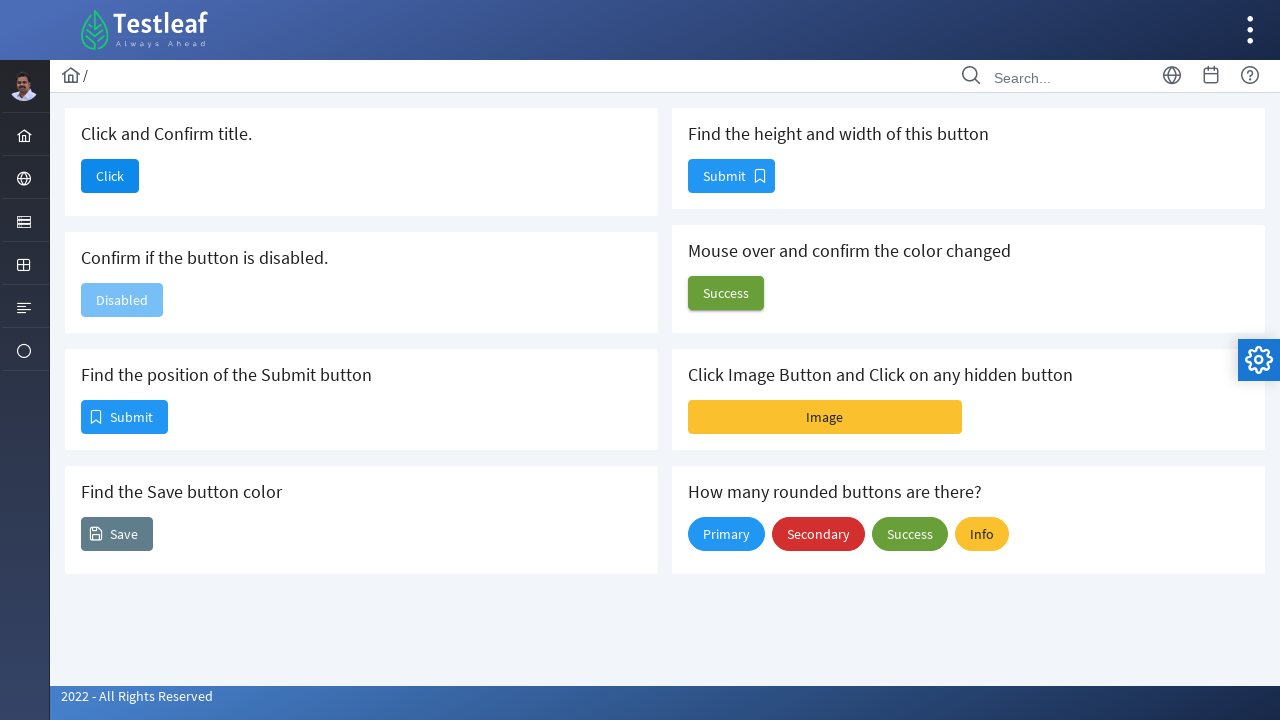

Waited for page to load (networkidle)
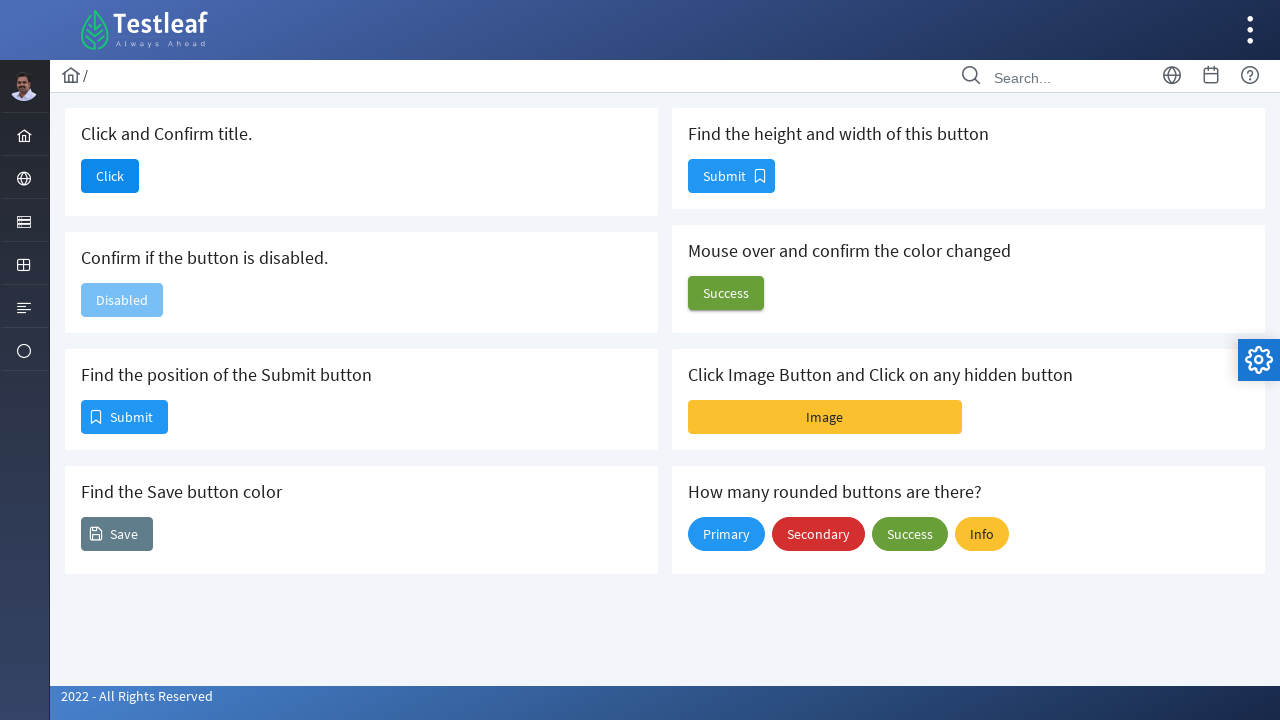

Located the disabled button element
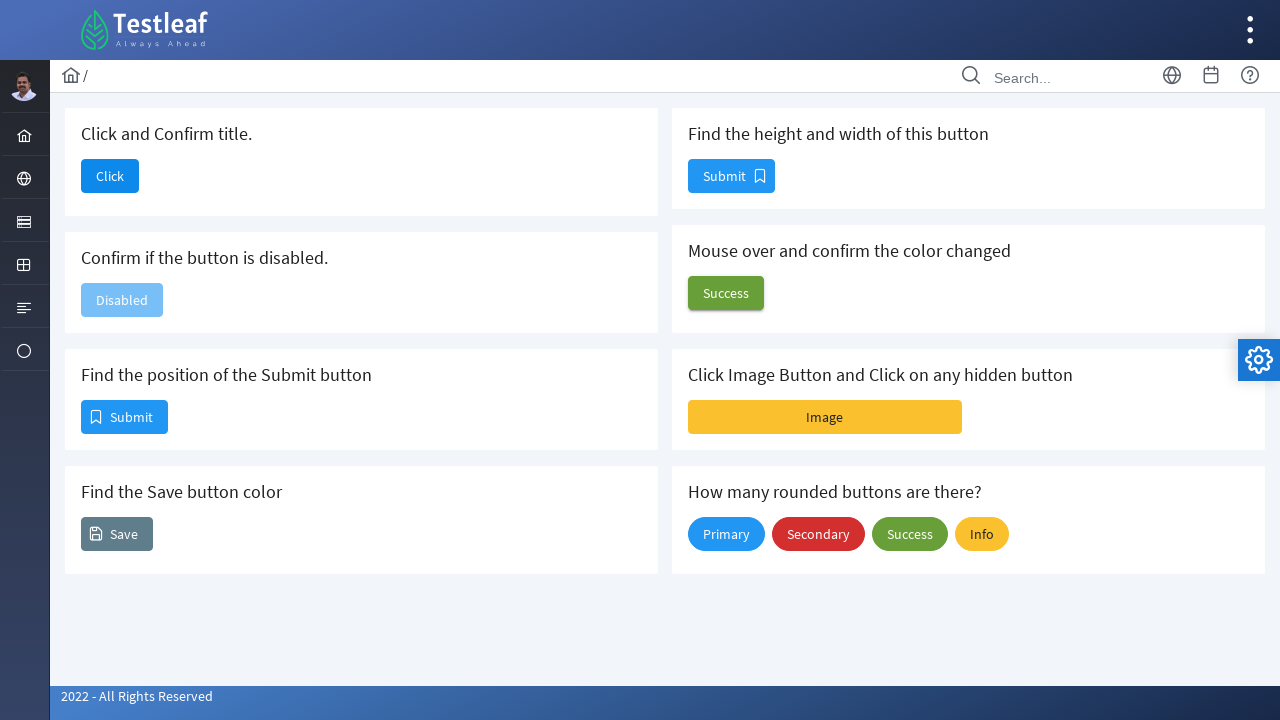

Checked if disabled button is enabled: False
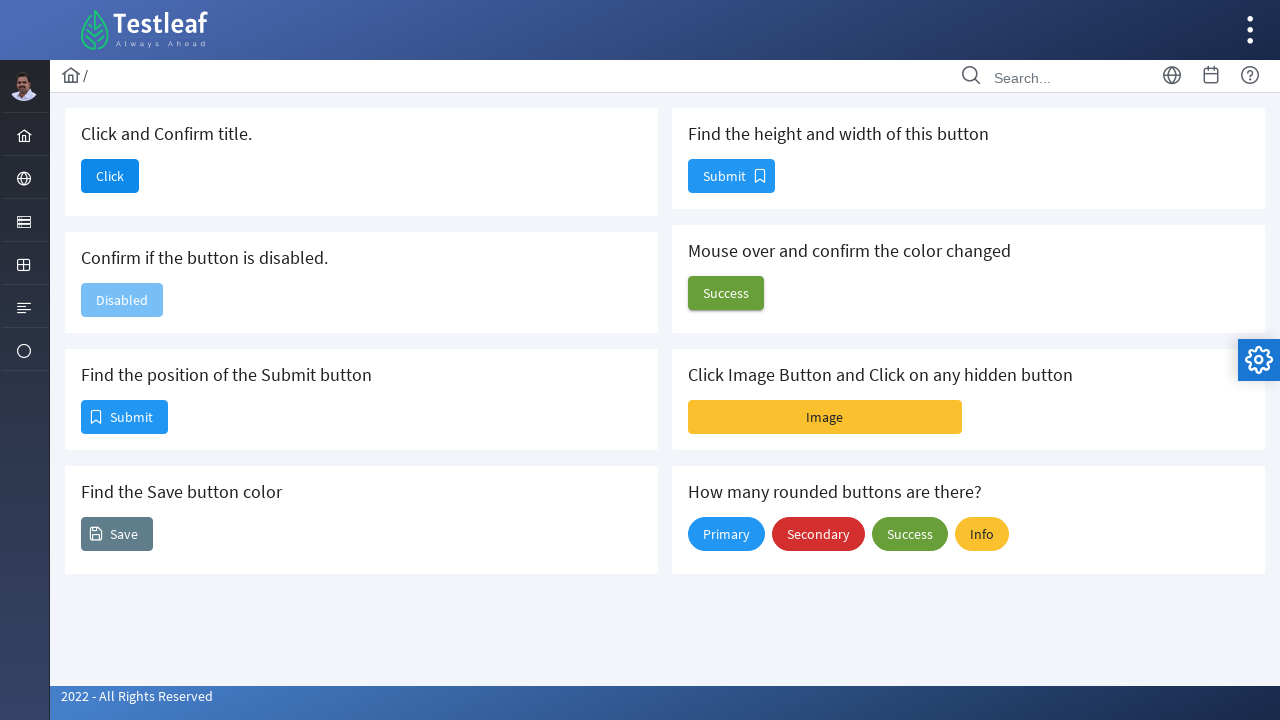

Located the Submit button element
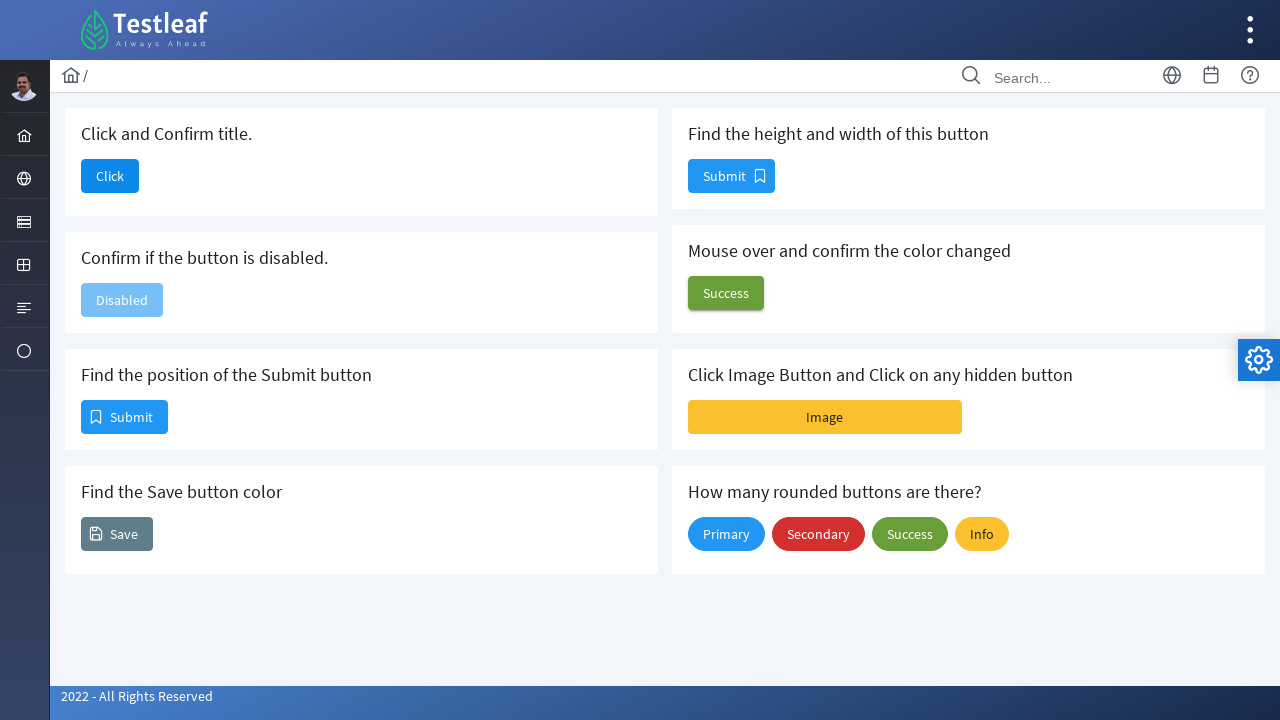

Retrieved Submit button bounding box: x=82, y=401
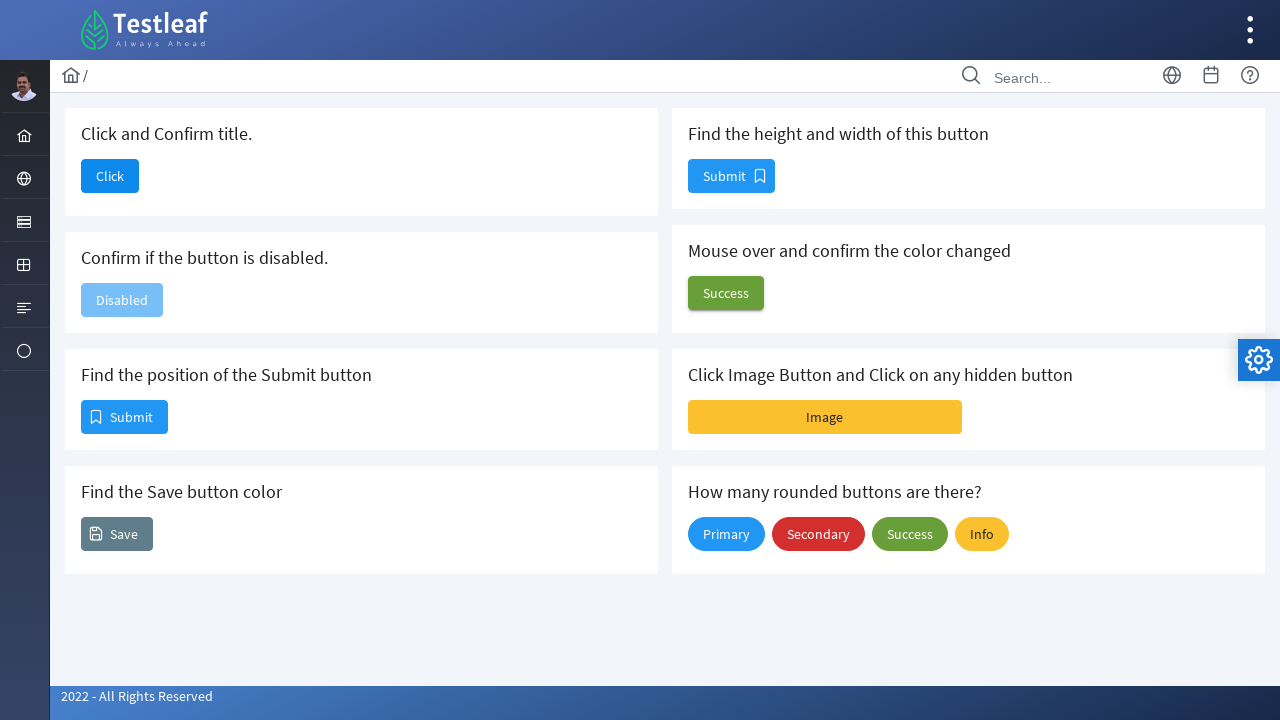

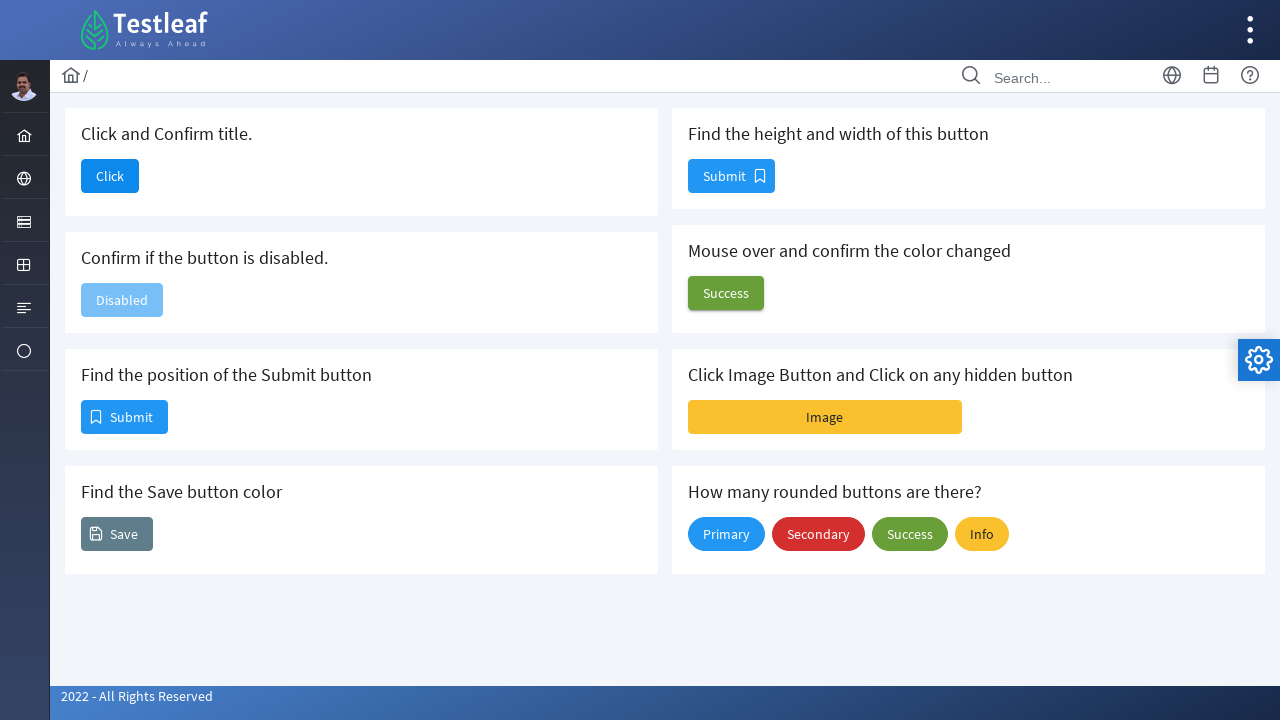